Tests iframe interaction by switching to a frame and clicking a button inside it

Starting URL: https://leafground.com/frame.xhtml

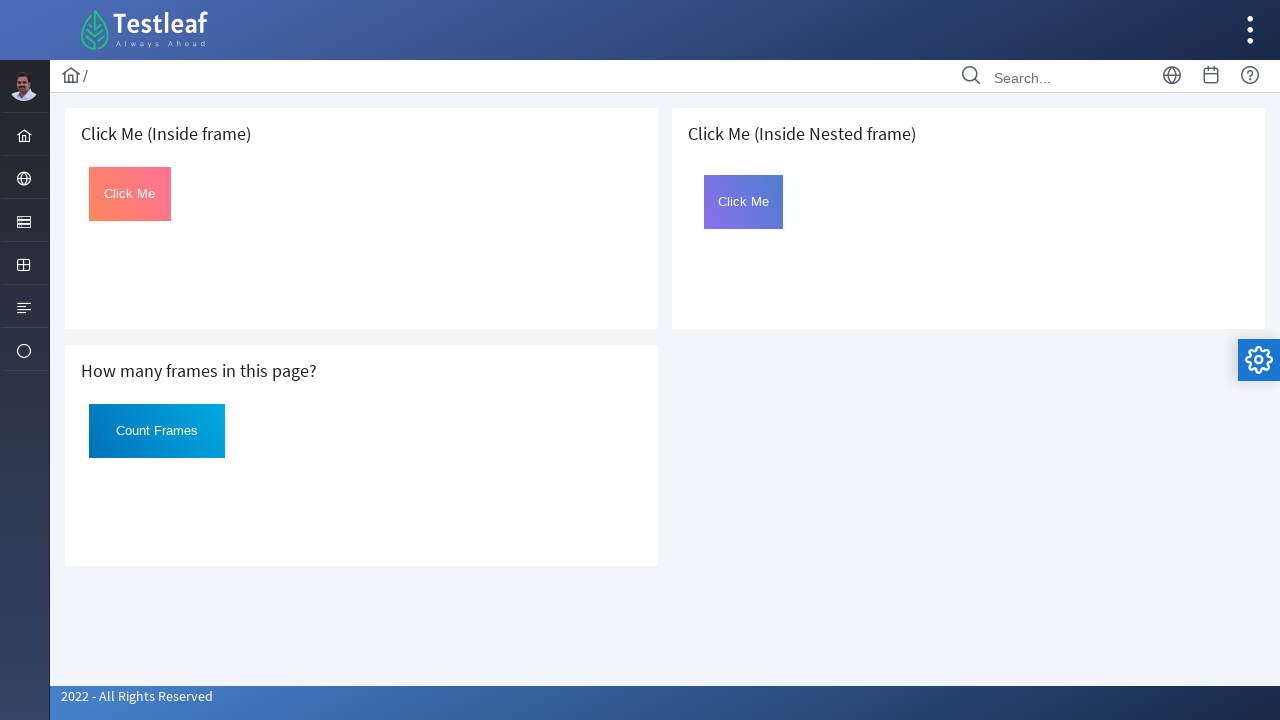

Located the first iframe on the page
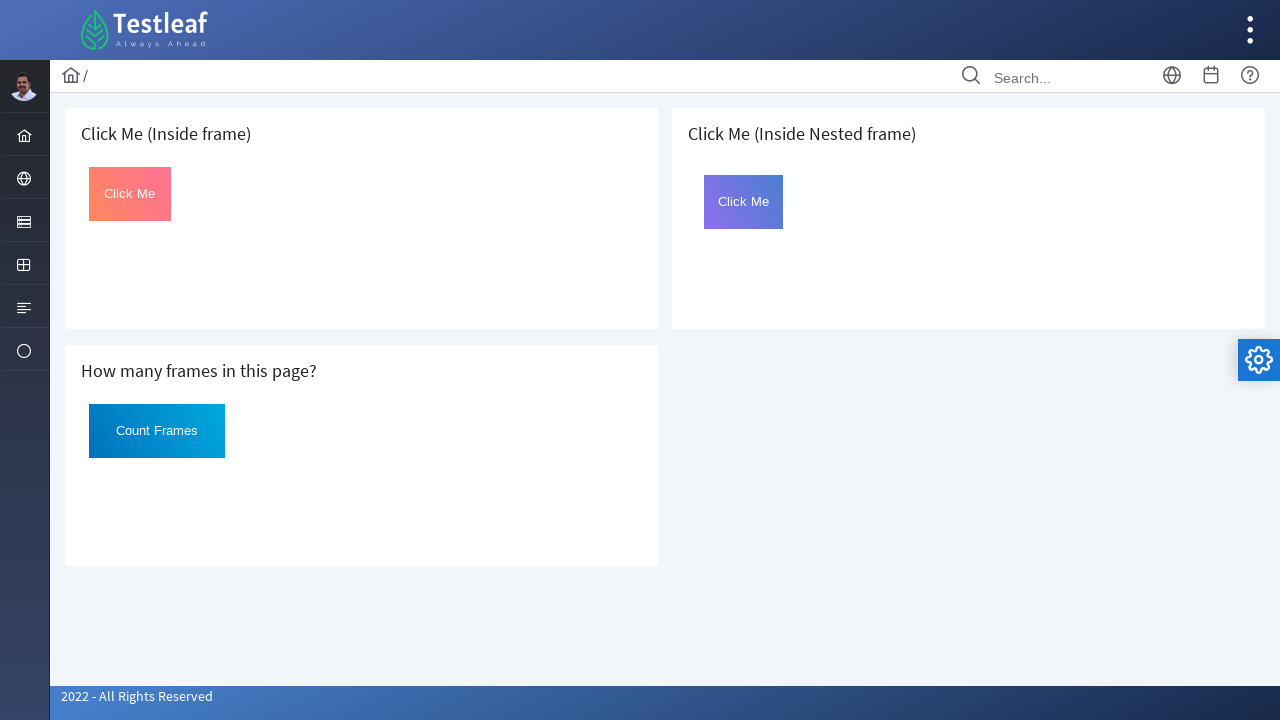

Clicked the button with id 'Click' inside the iframe at (130, 194) on iframe >> nth=0 >> internal:control=enter-frame >> #Click
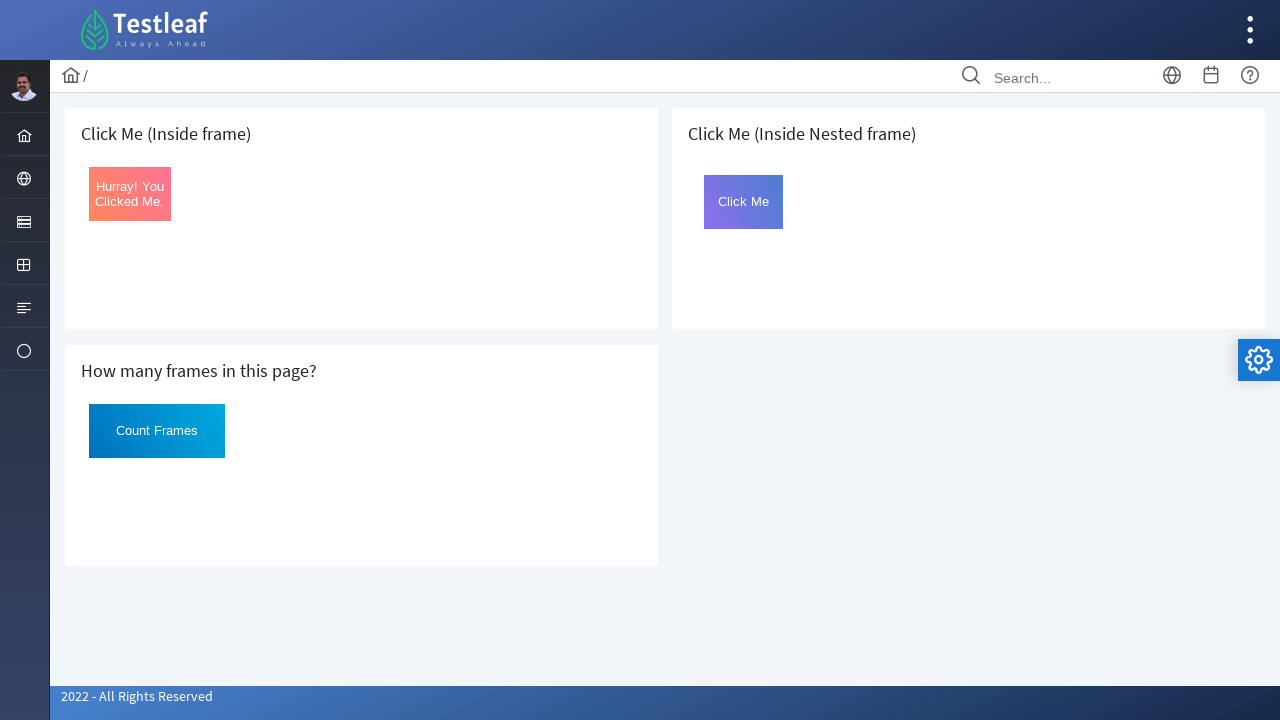

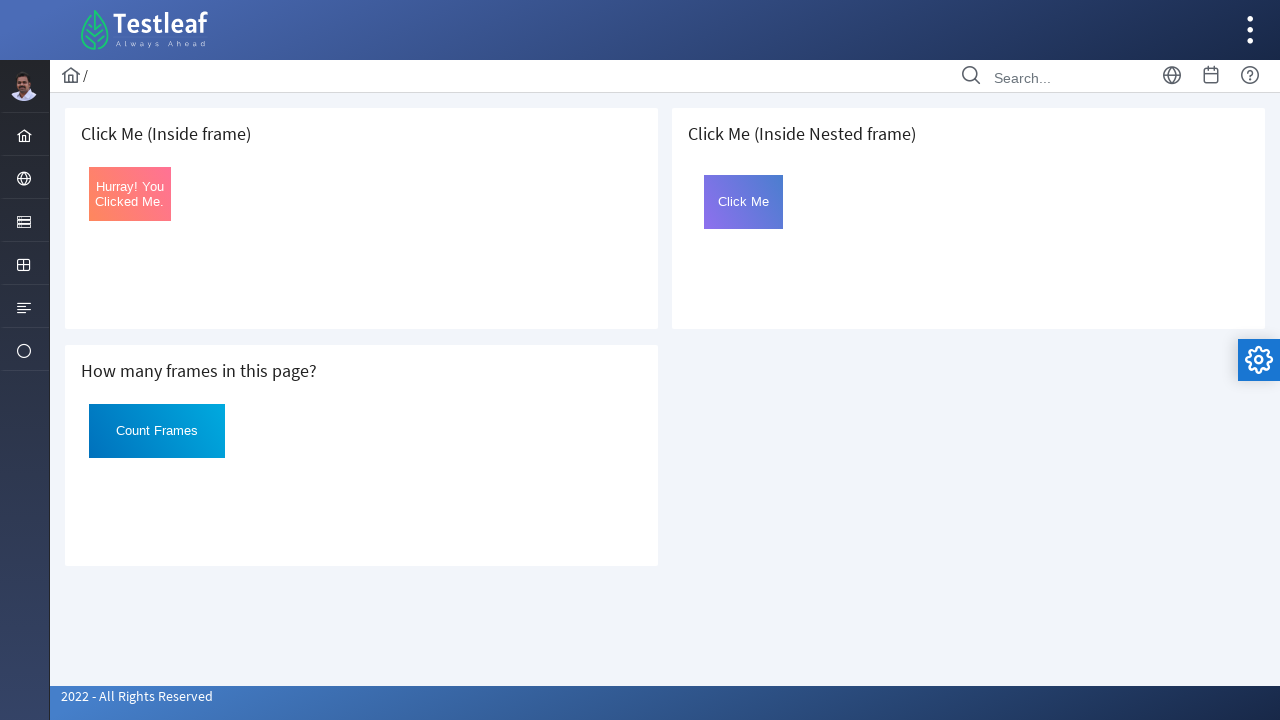